Navigates to a menu page and performs a right-click action on a context menu element

Starting URL: https://leafground.com/menu.xhtml#

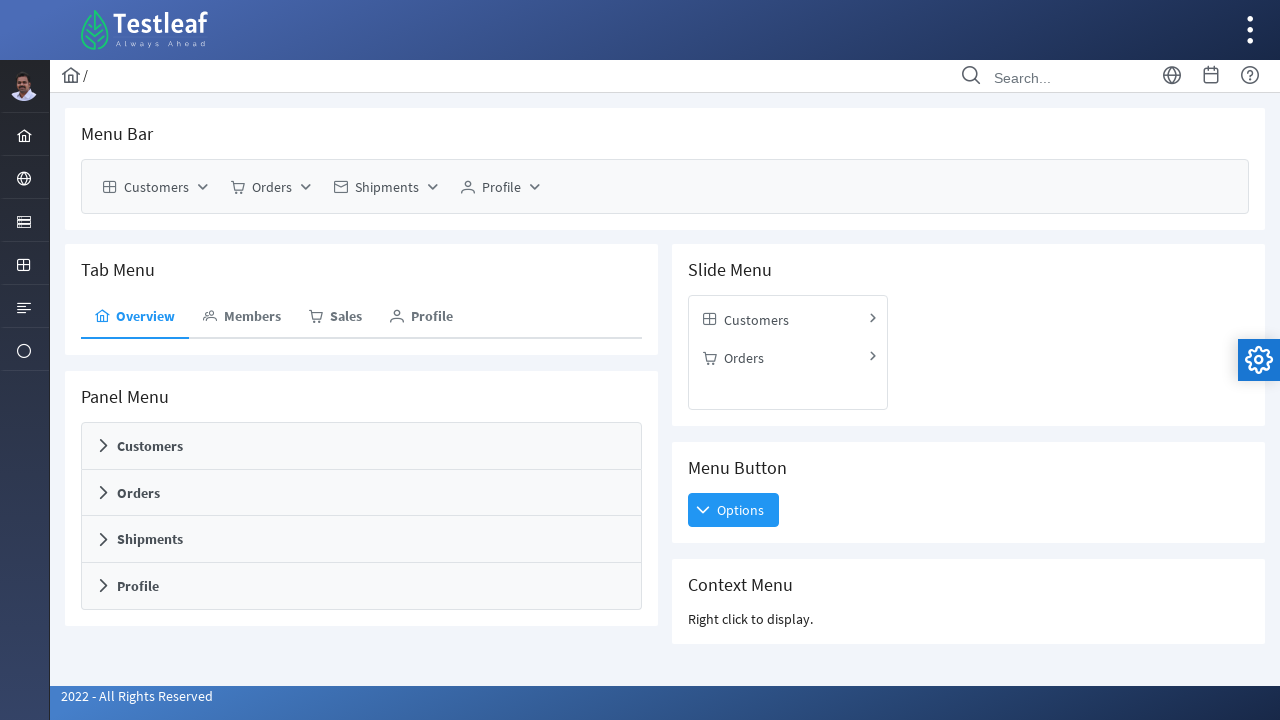

Located context menu heading element
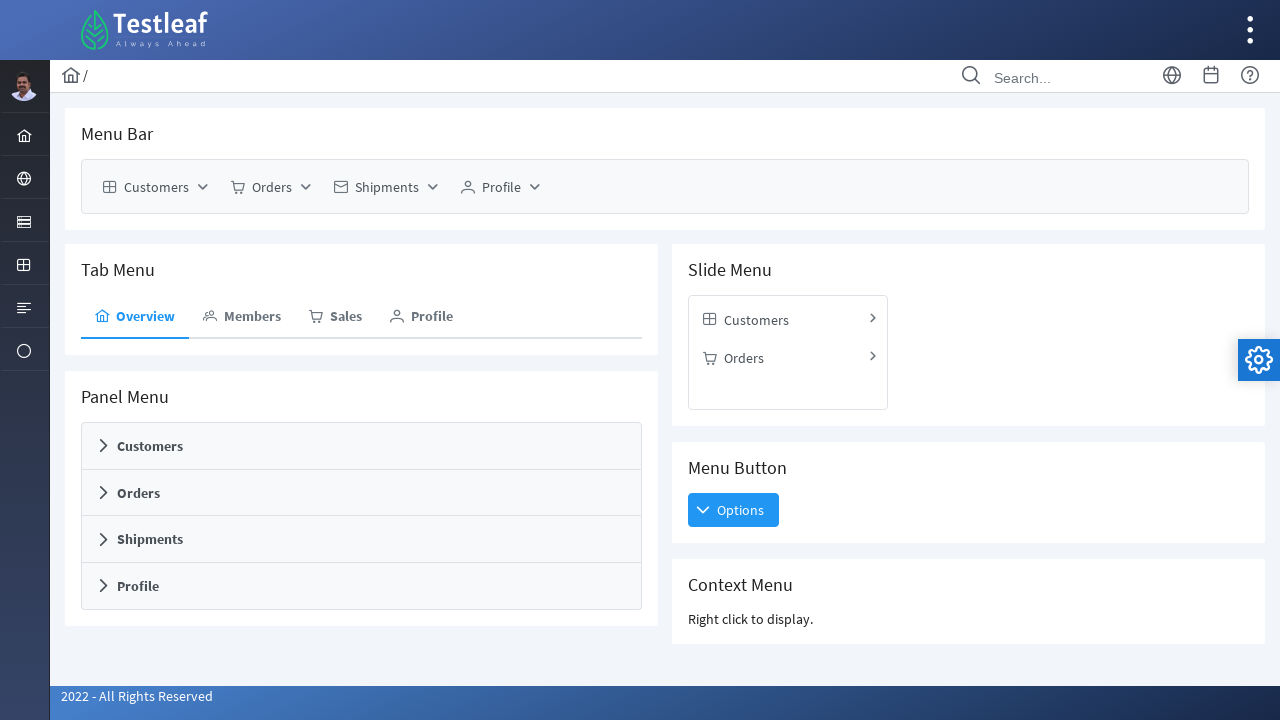

Performed right-click action on context menu element at (968, 585) on xpath=//h5[text()='Context Menu']
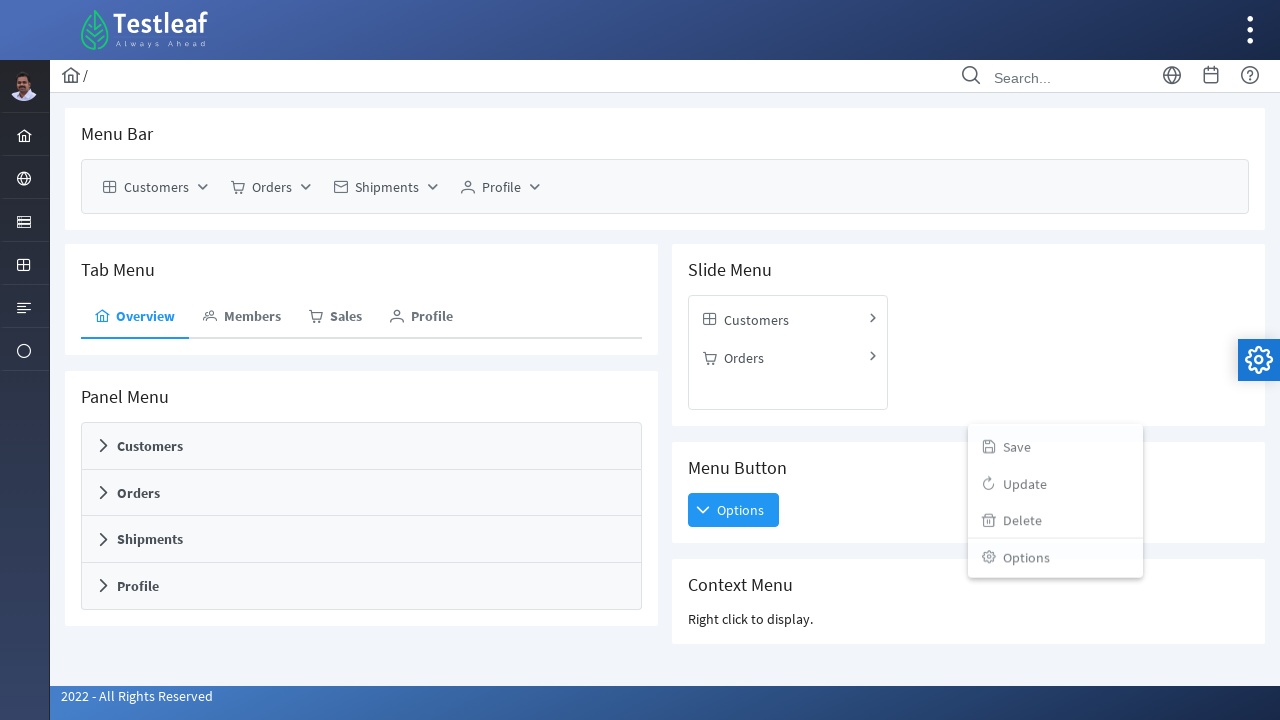

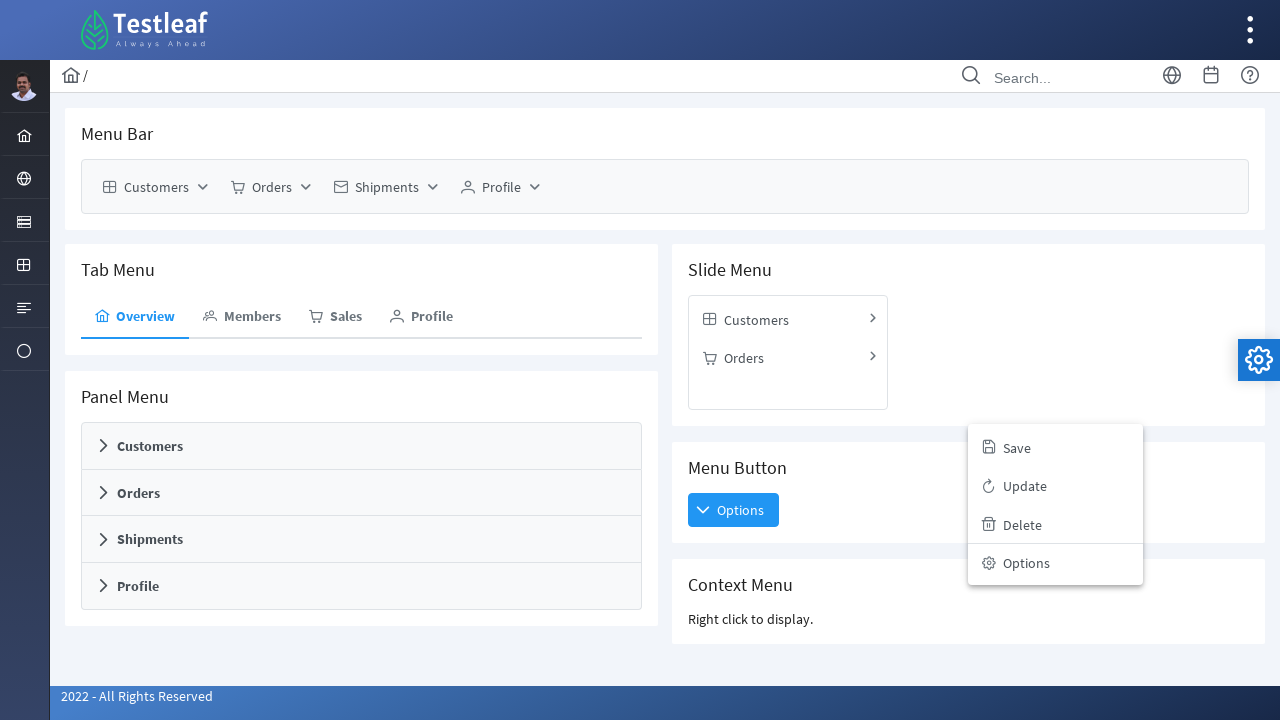